Tests the timer alert functionality by clicking a button that triggers a delayed JavaScript alert, then accepts the alert when it appears.

Starting URL: https://demoqa.com/alerts

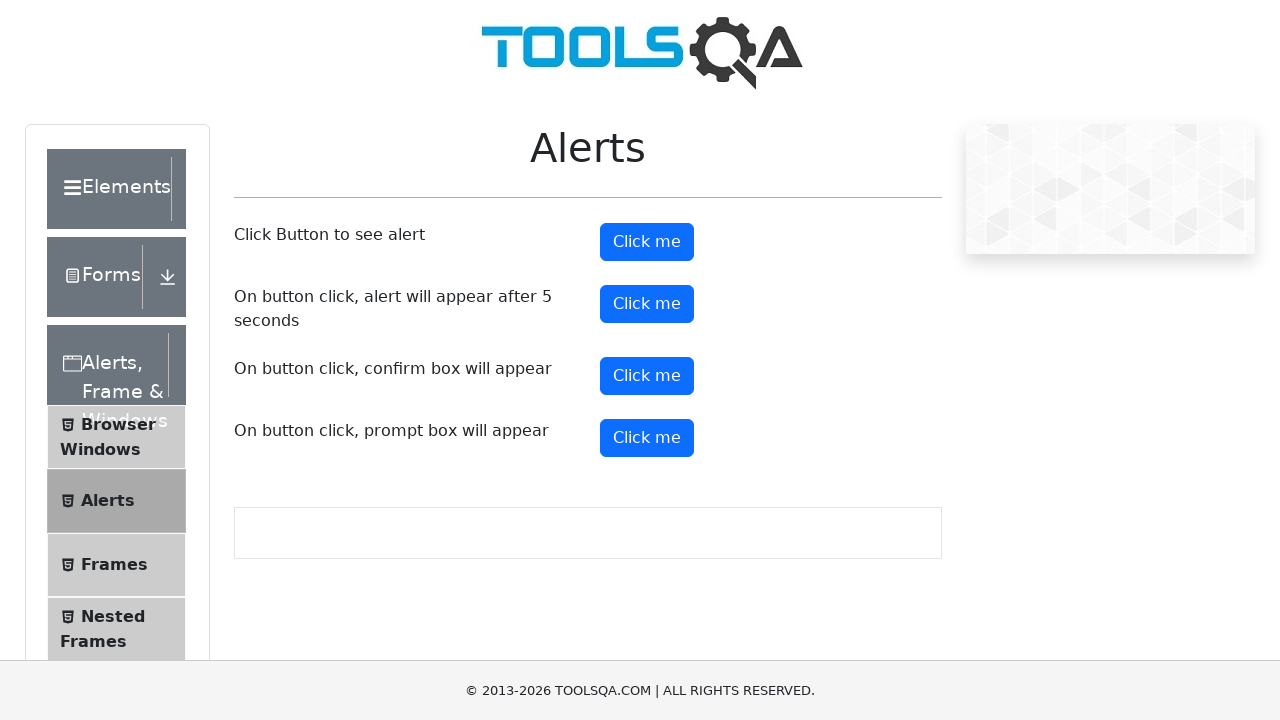

Timer alert button became visible
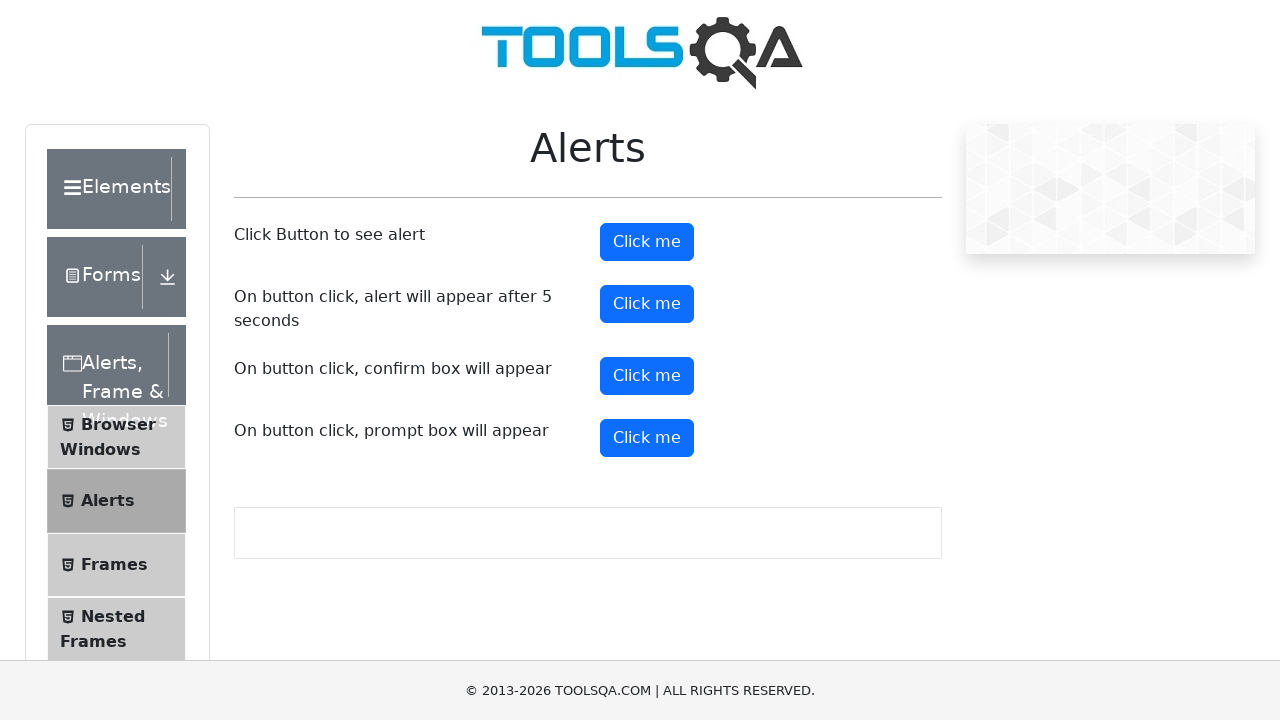

Clicked the timer alert button at (647, 304) on #timerAlertButton
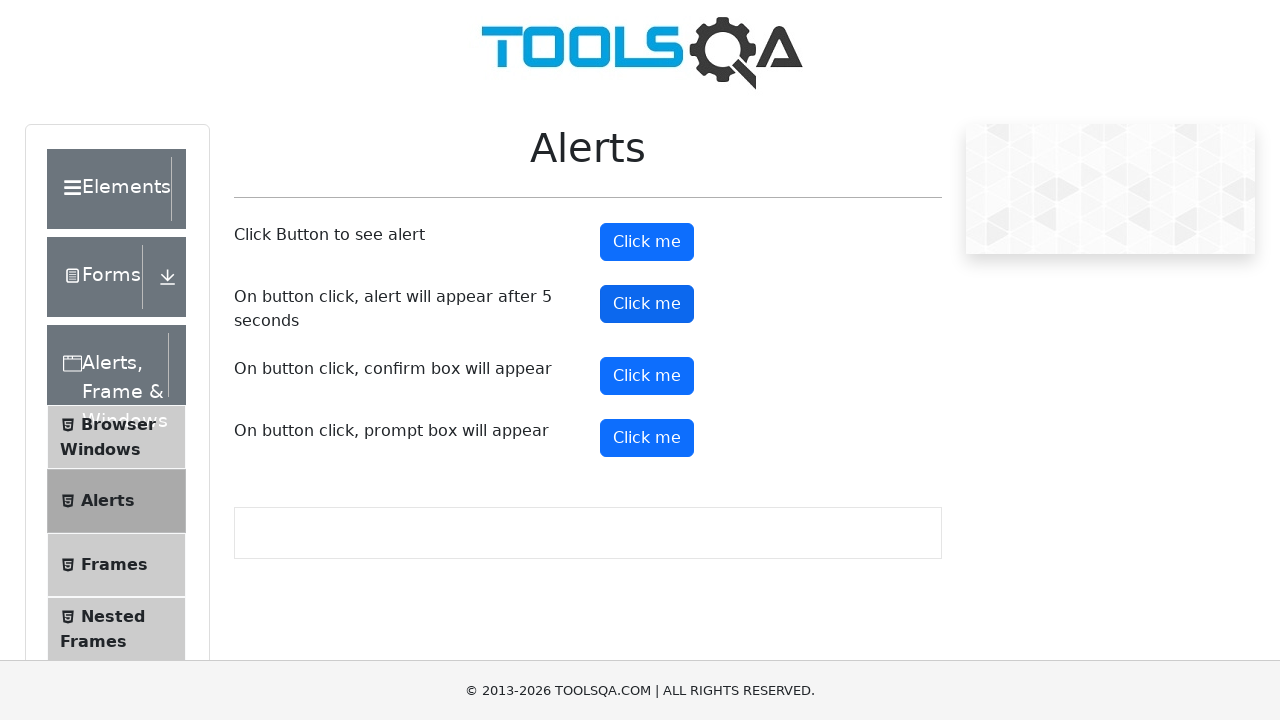

Set up dialog handler to accept alert
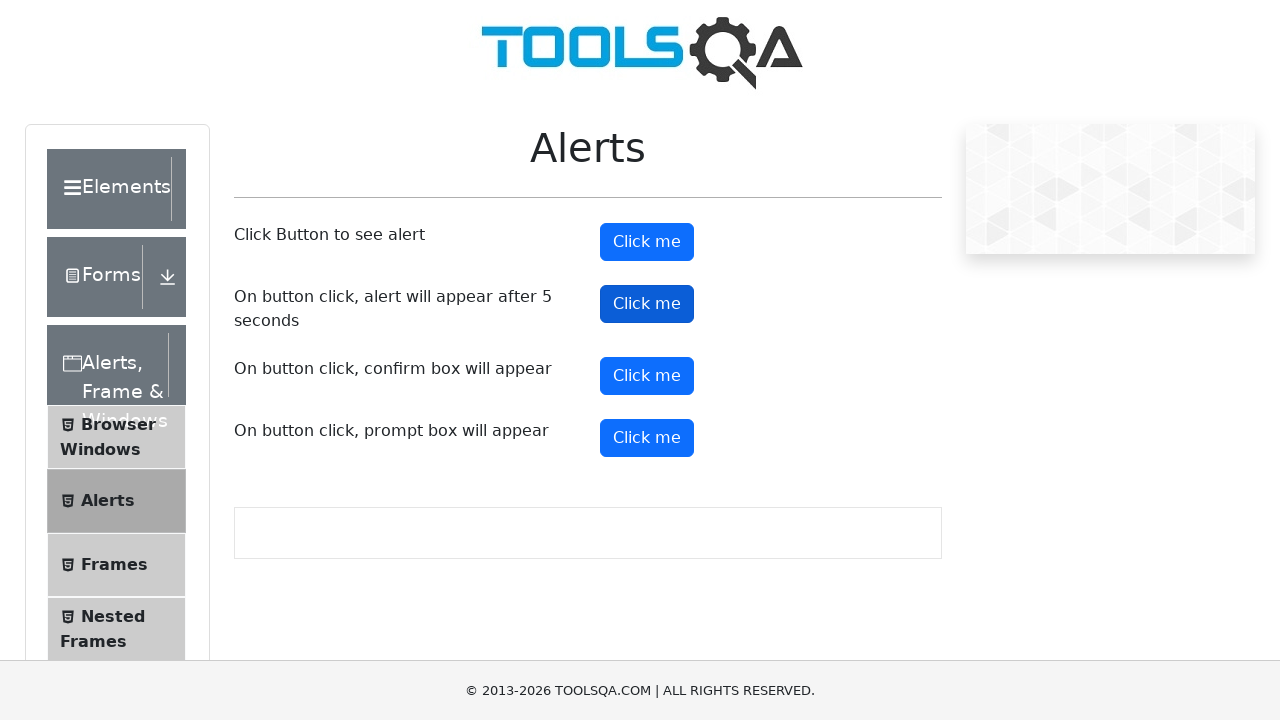

Waited 6 seconds for timer alert to trigger and be accepted
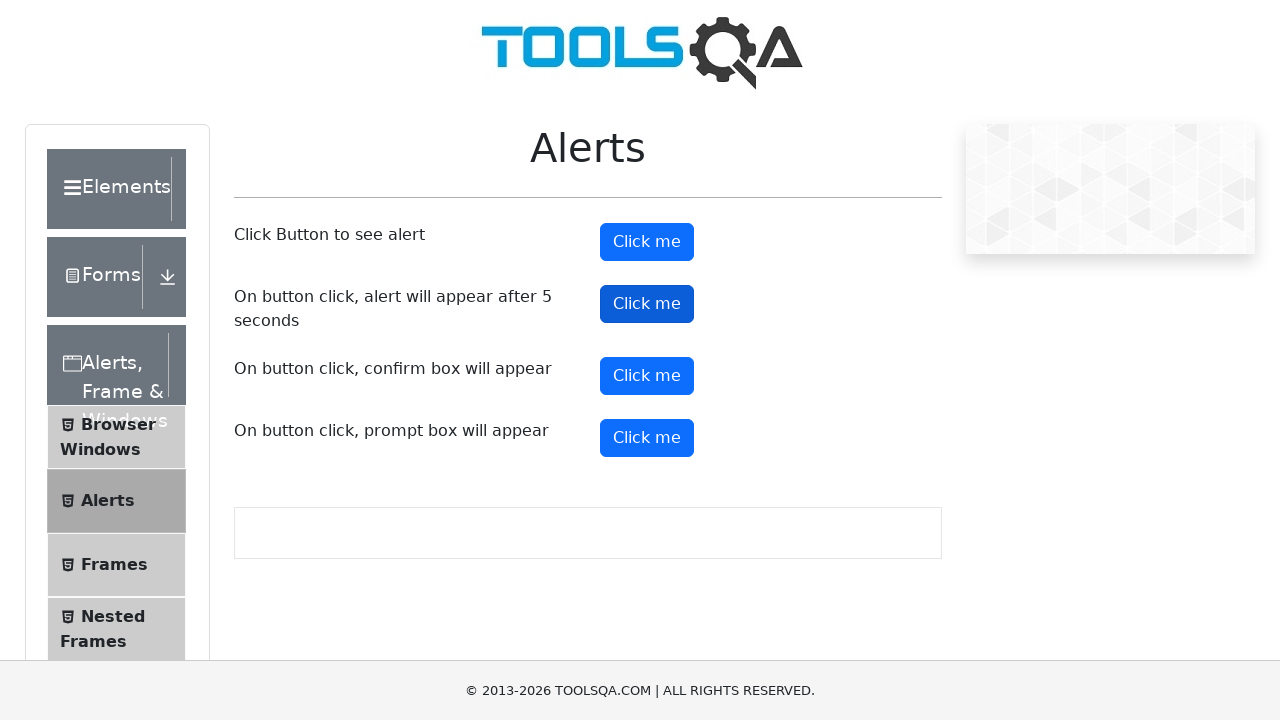

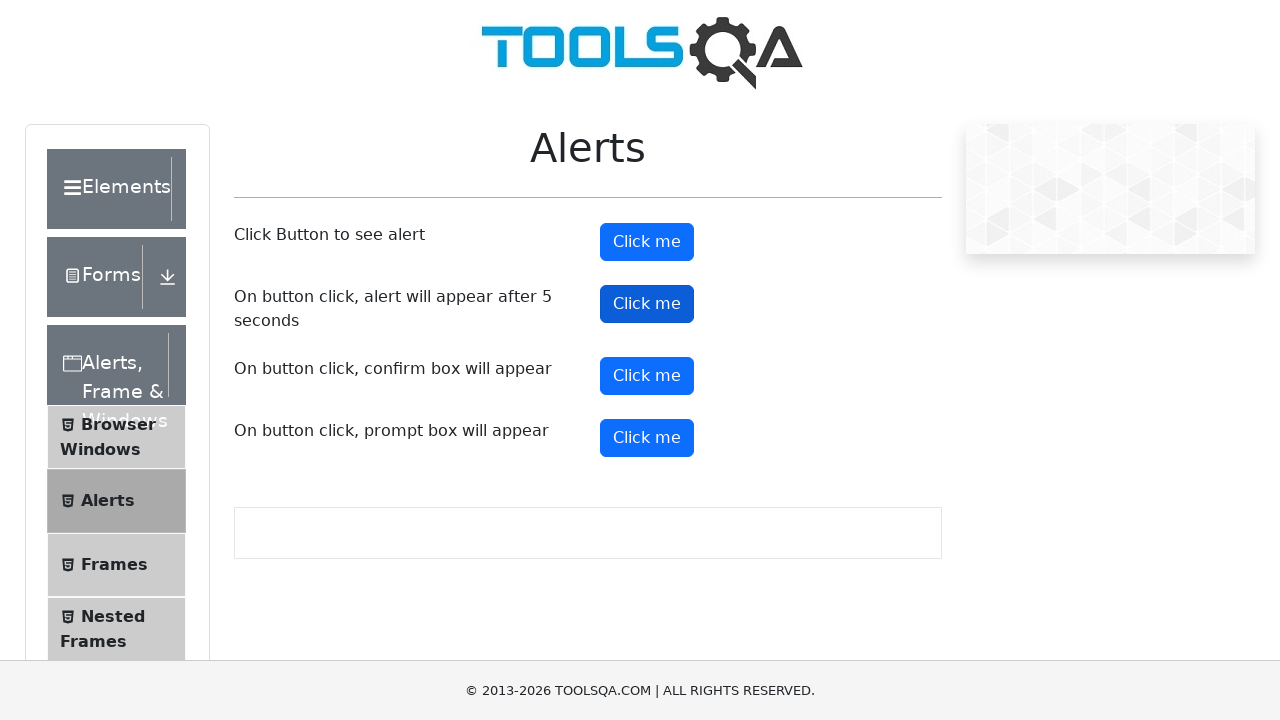